Tests checkbox toggle functionality by finding checkbox elements, verifying their initial selected state, clicking to unselect them, and verifying they become unselected.

Starting URL: https://www.selenium.dev/selenium/web/inputs.html

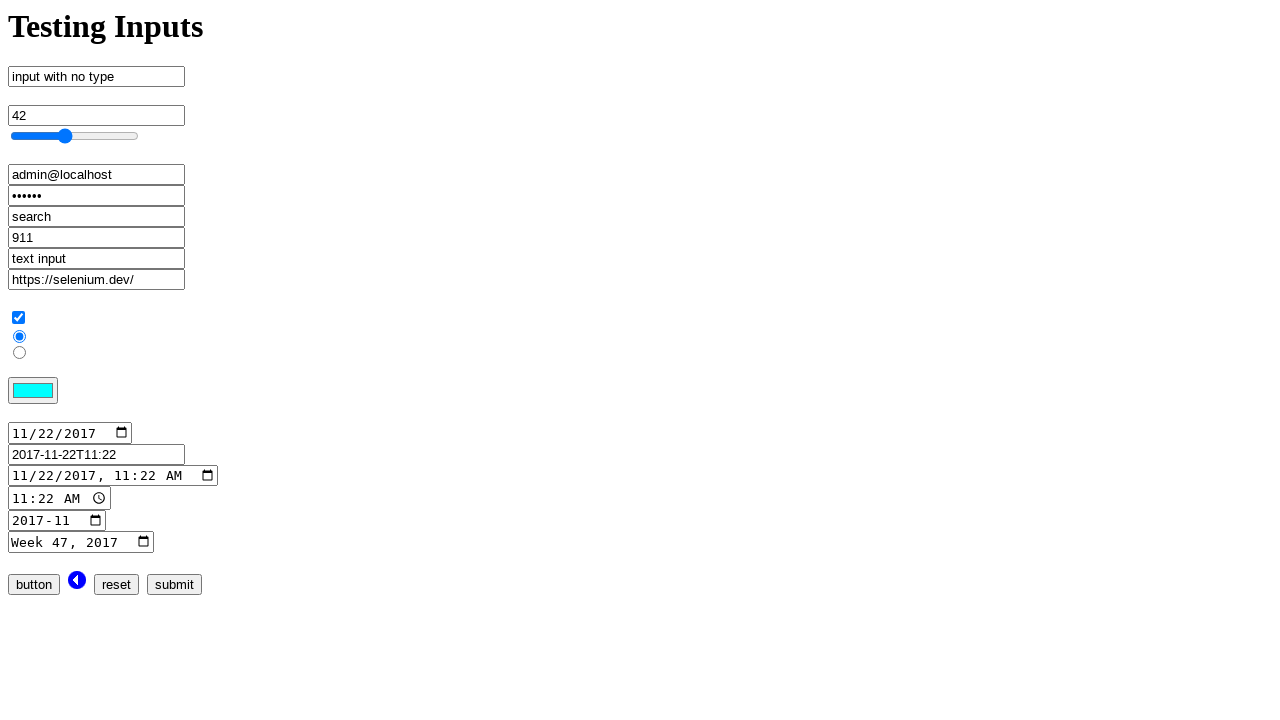

Navigated to checkbox inputs test page
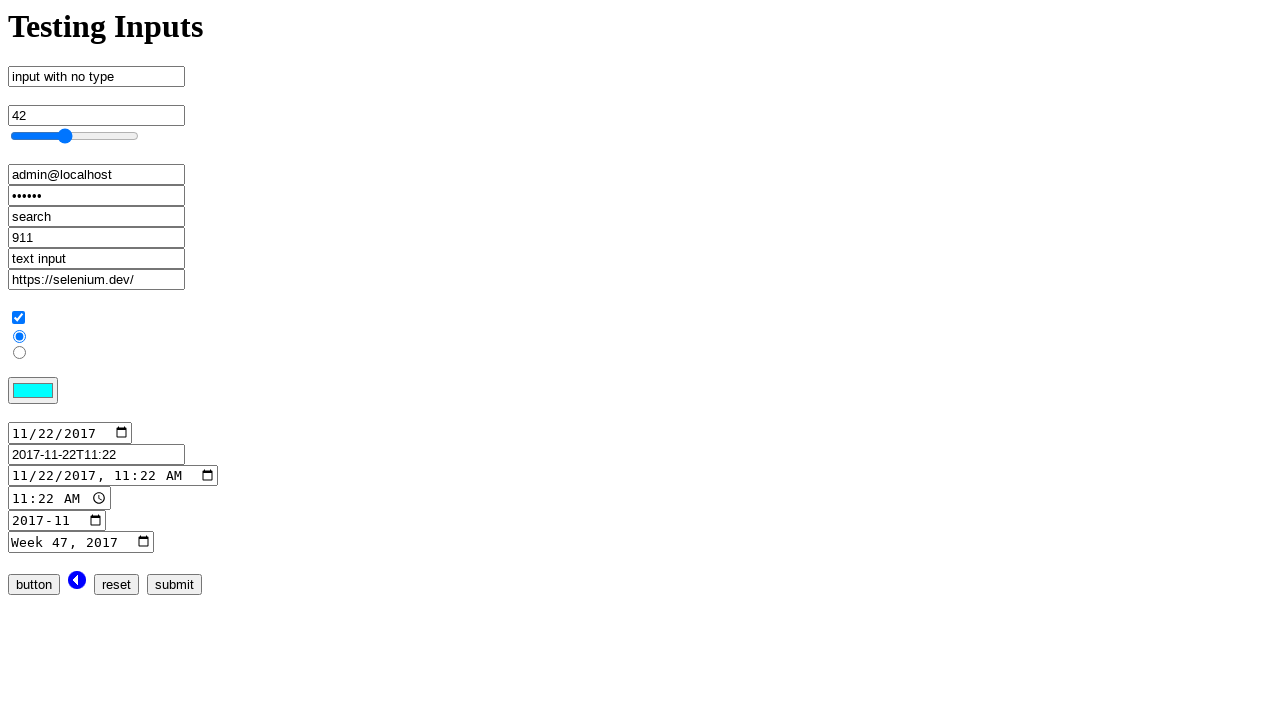

Located all checkbox elements with name 'checkbox_input'
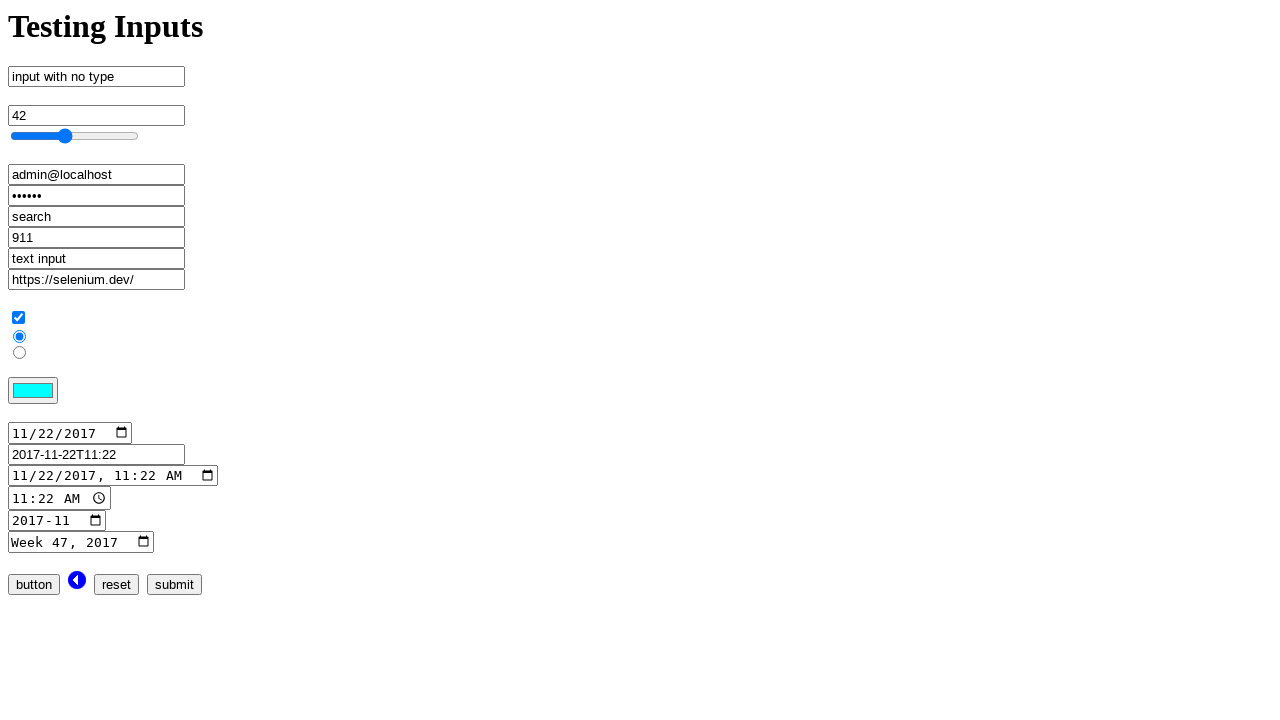

Checked if checkbox is initially selected
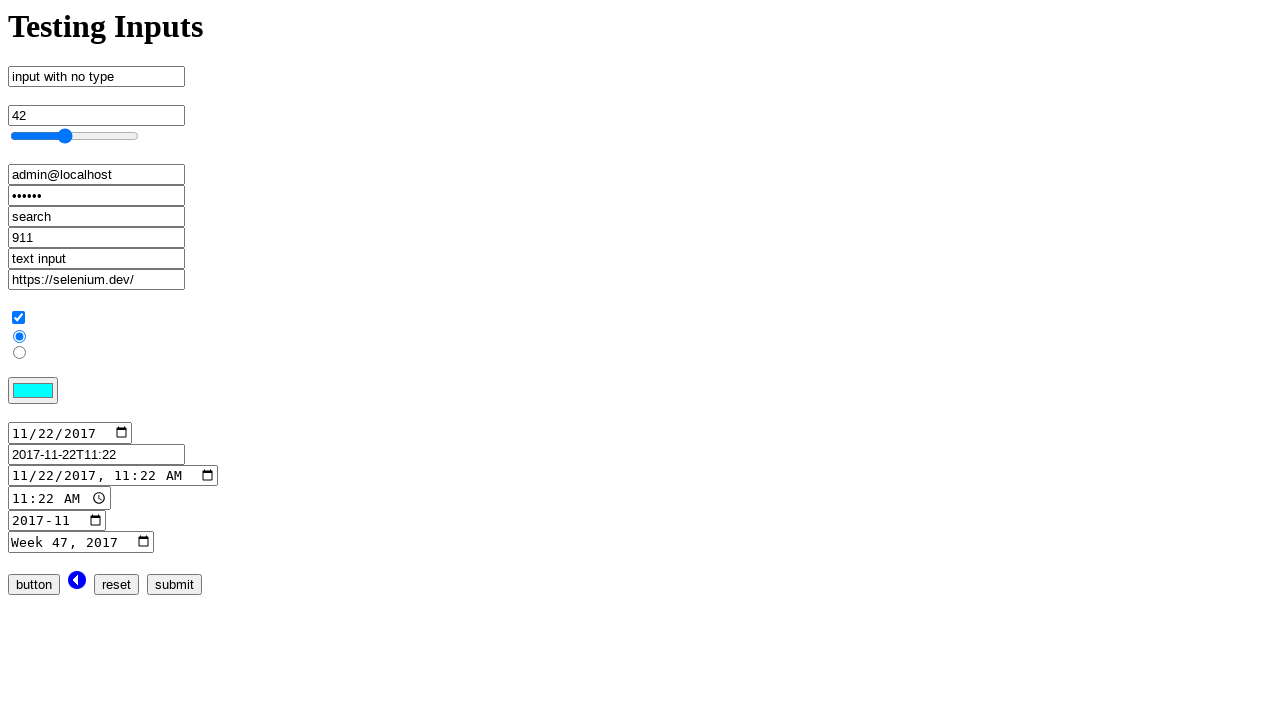

Verified checkbox is in selected state
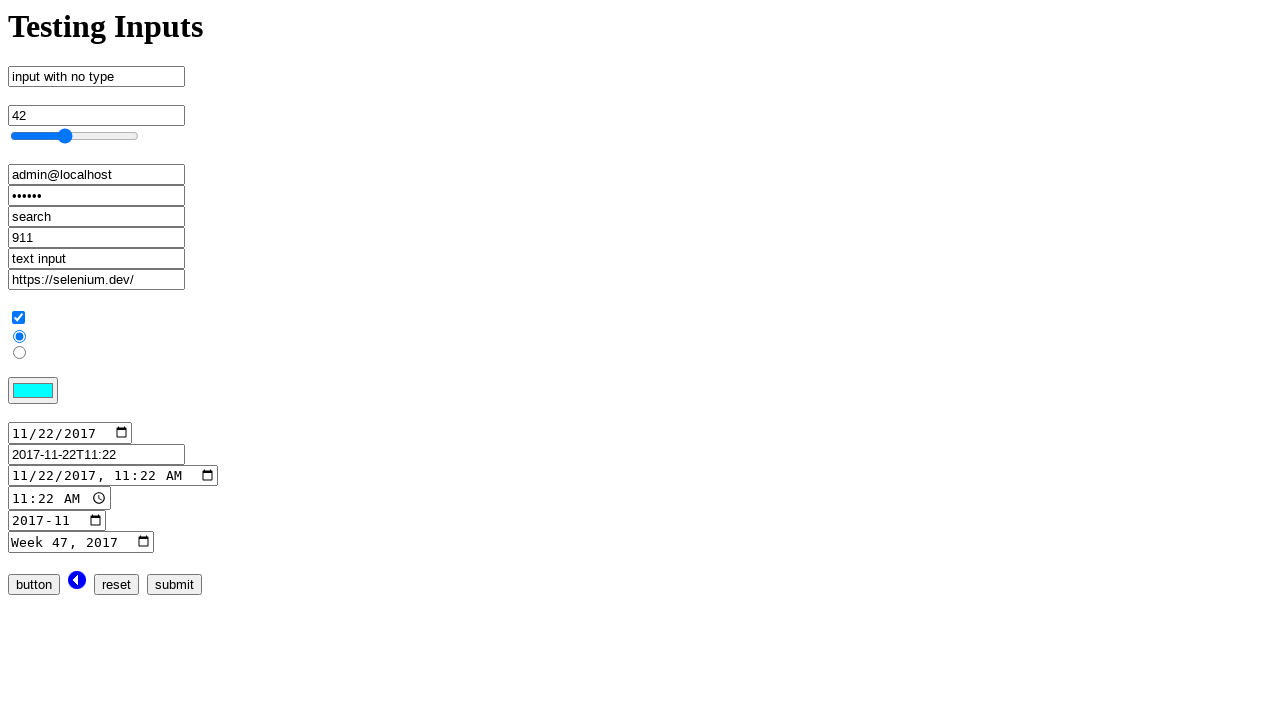

Clicked checkbox to unselect it at (18, 318) on [name='checkbox_input'] >> nth=0
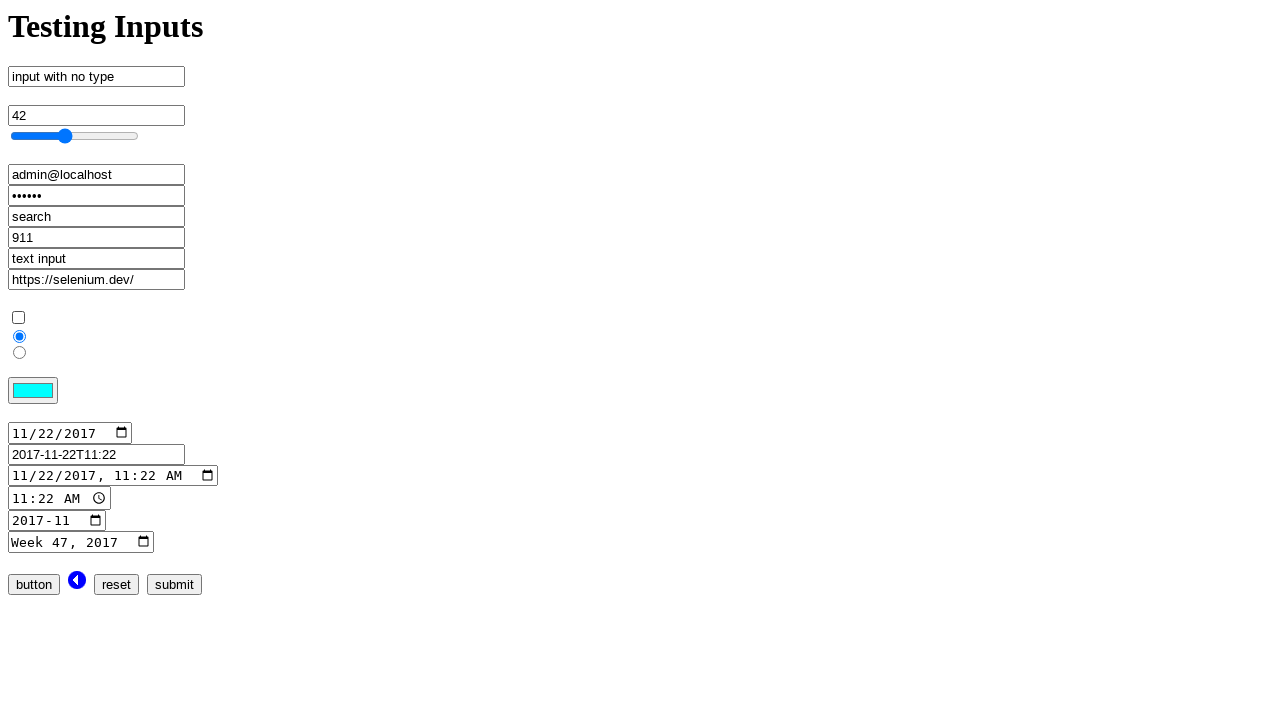

Checked if checkbox is now unselected
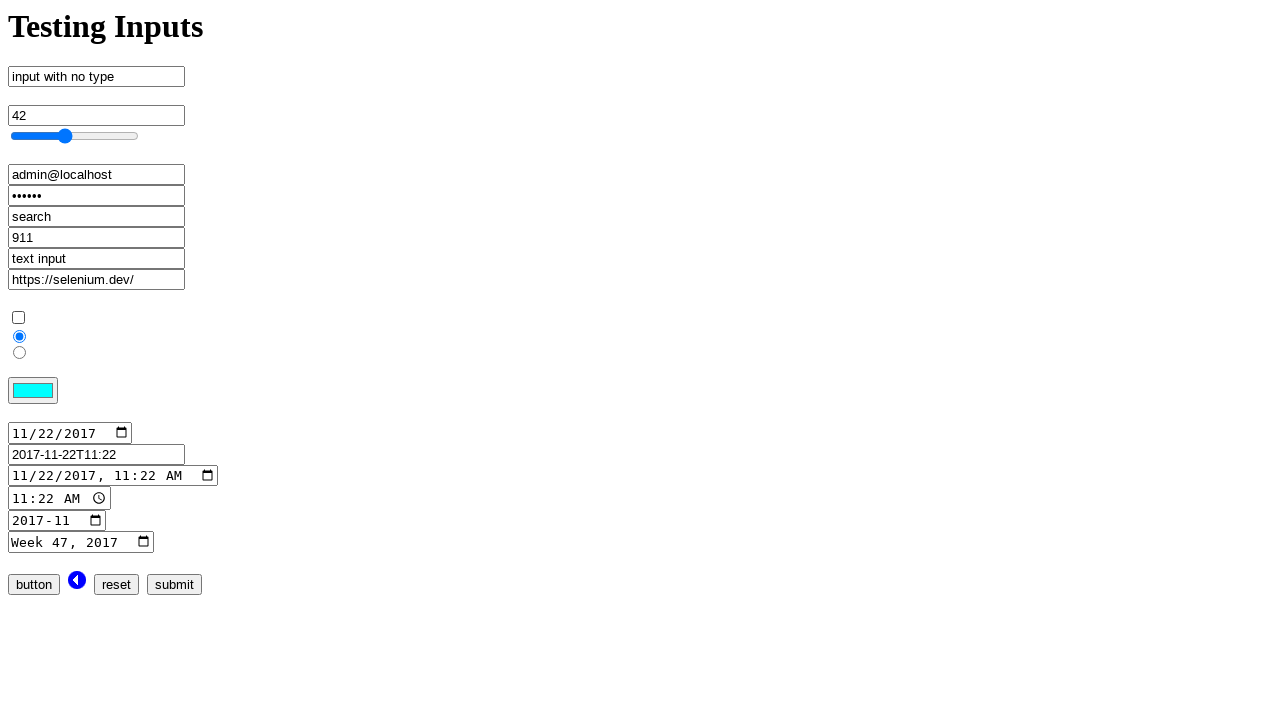

Verified checkbox is in unselected state
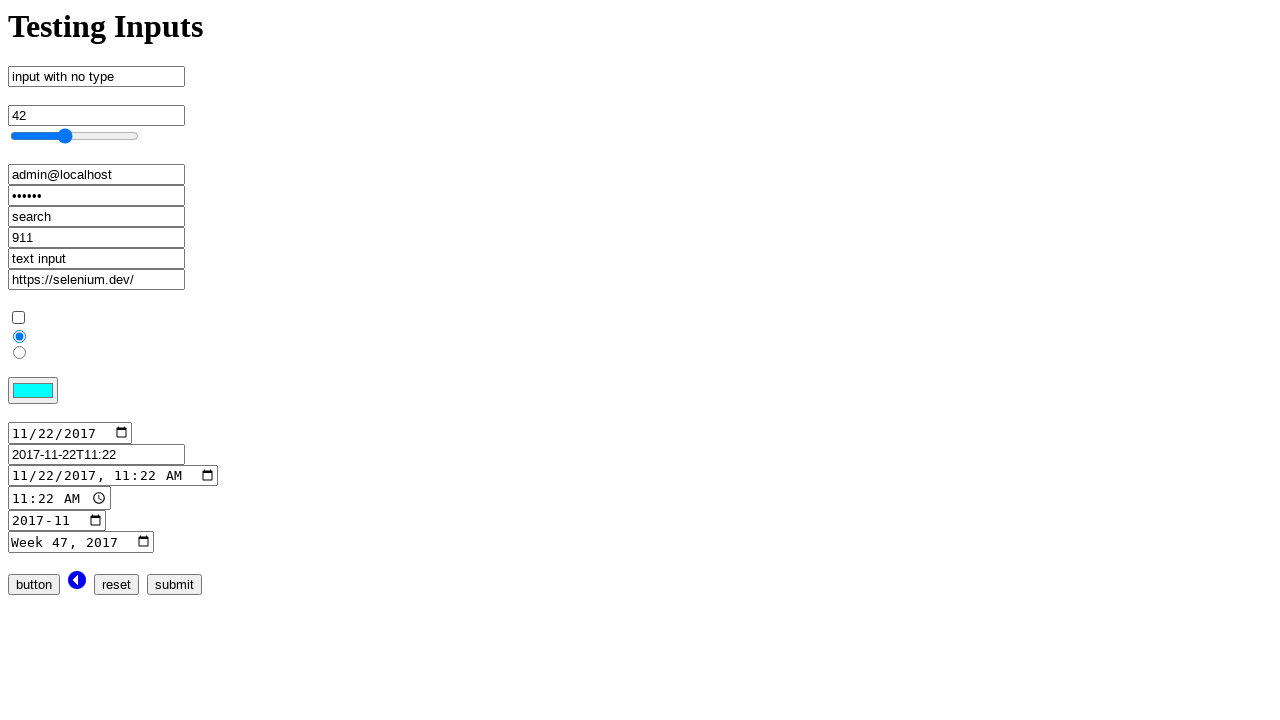

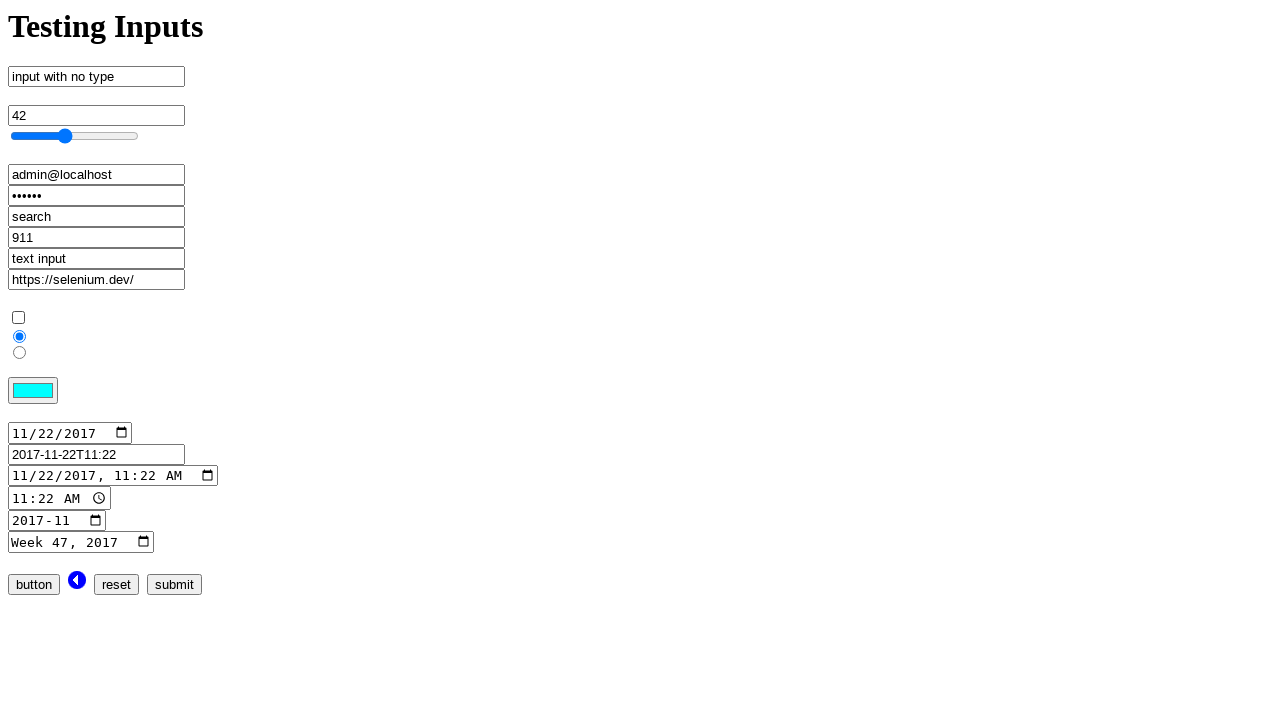